Navigates to Construct Animate website and clicks on the first thumbnail element

Starting URL: https://animate.construct.net/

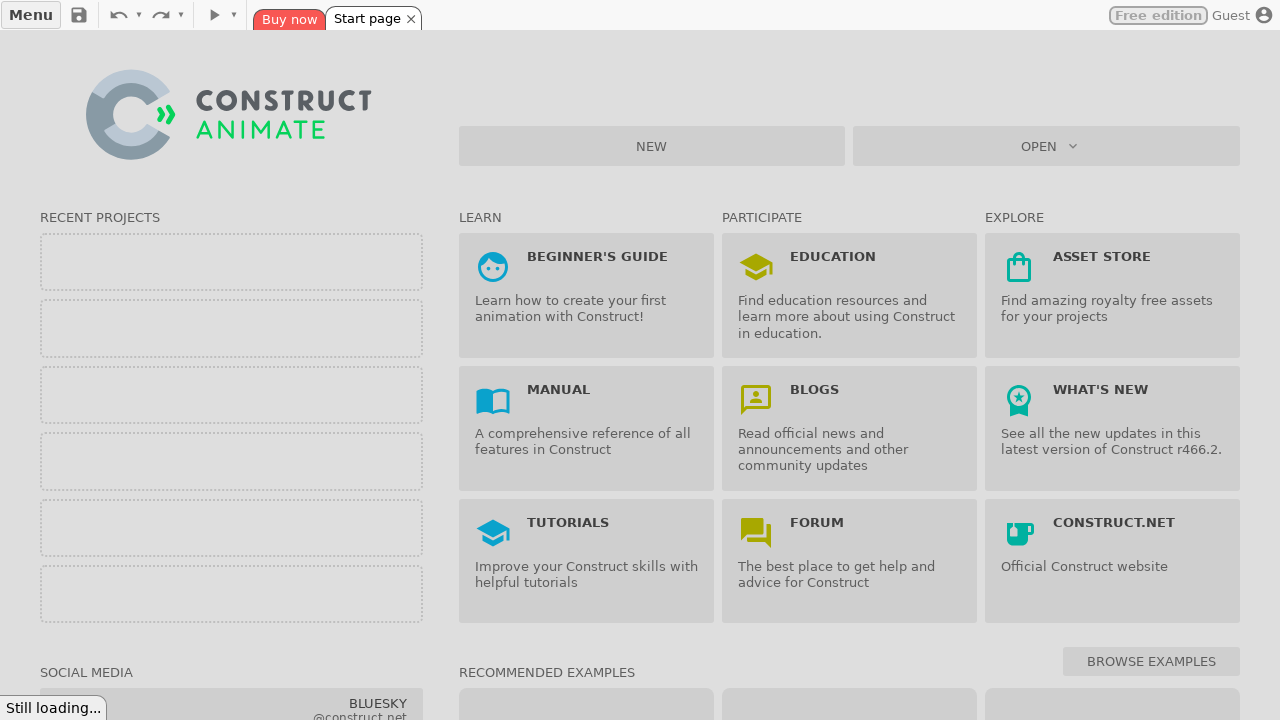

Navigated to Construct Animate website
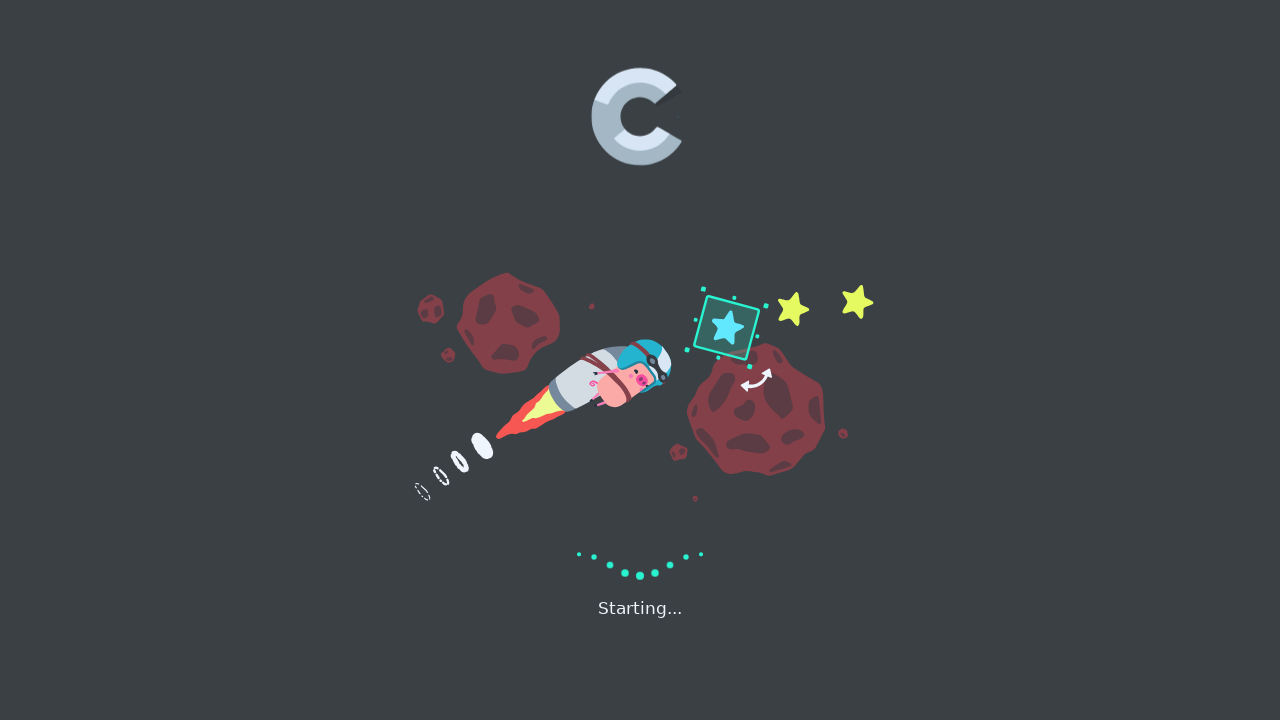

Clicked on the first thumbnail element at (586, 453) on .thumb >> nth=0
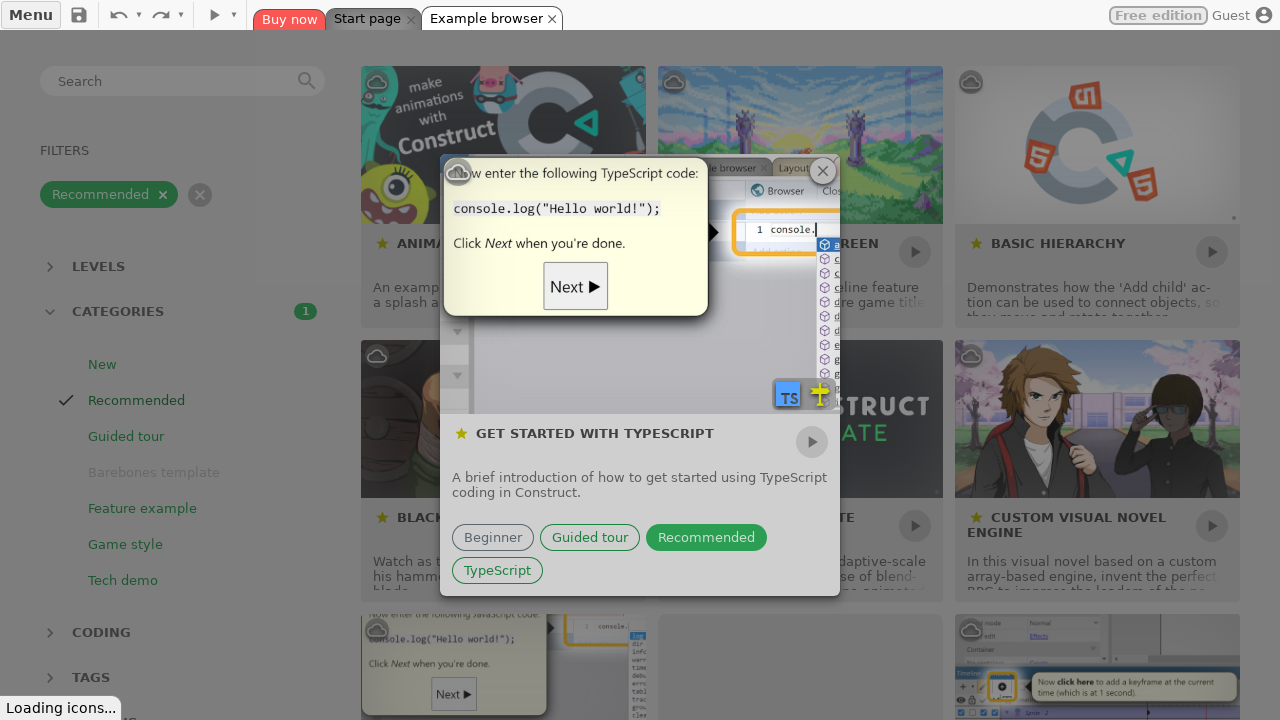

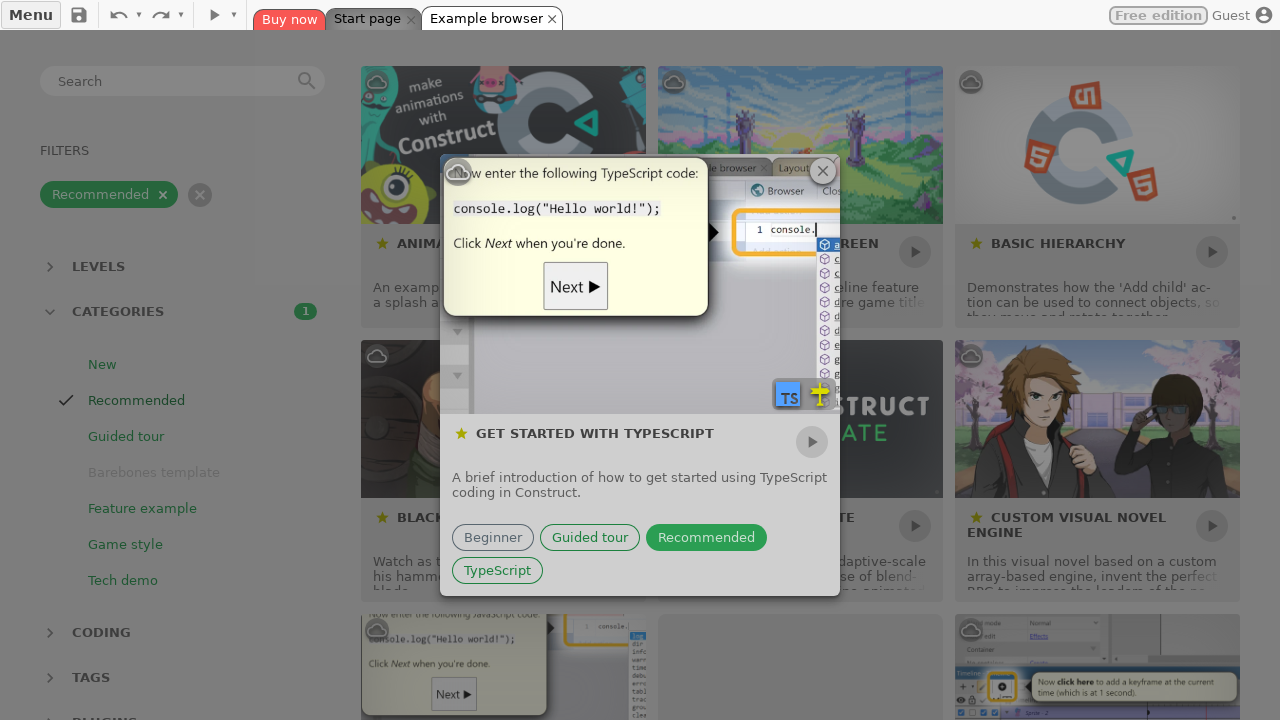